Tests a download functionality by entering text in a text area and clicking a download button to trigger a file download

Starting URL: https://demoapps.qspiders.com/ui/download?sublist=0

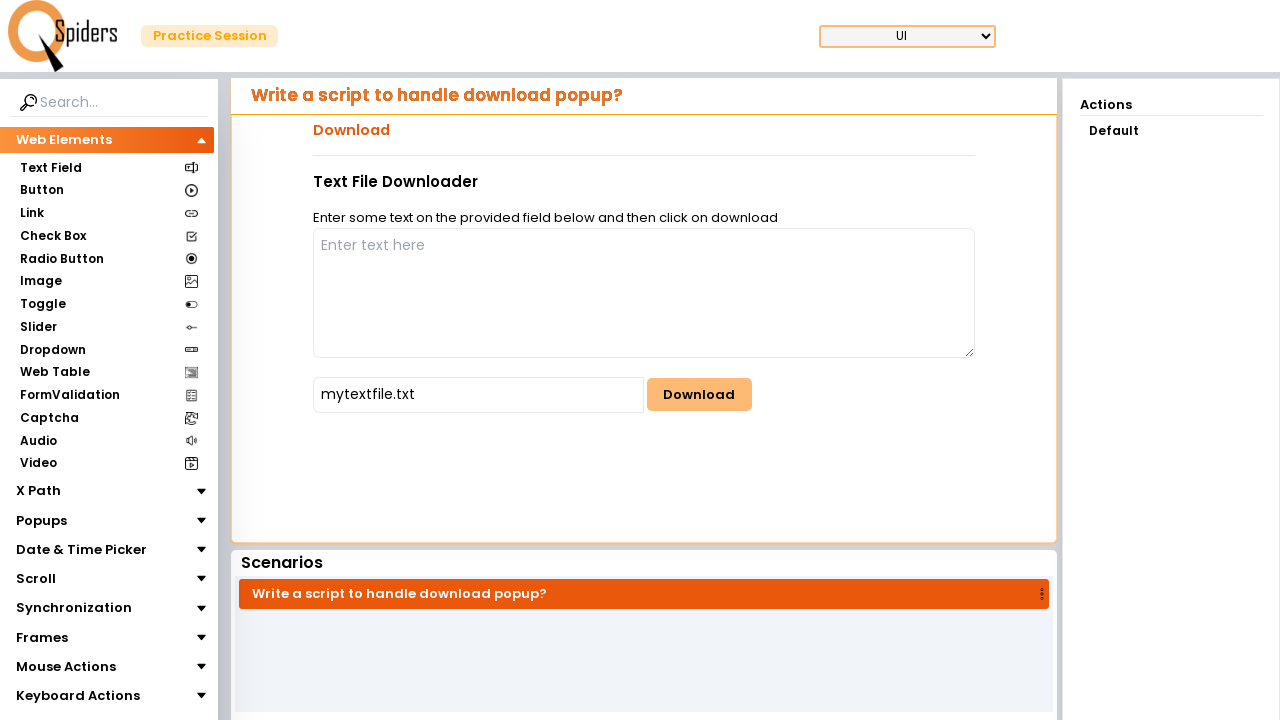

Entered test message in text area on #writeArea
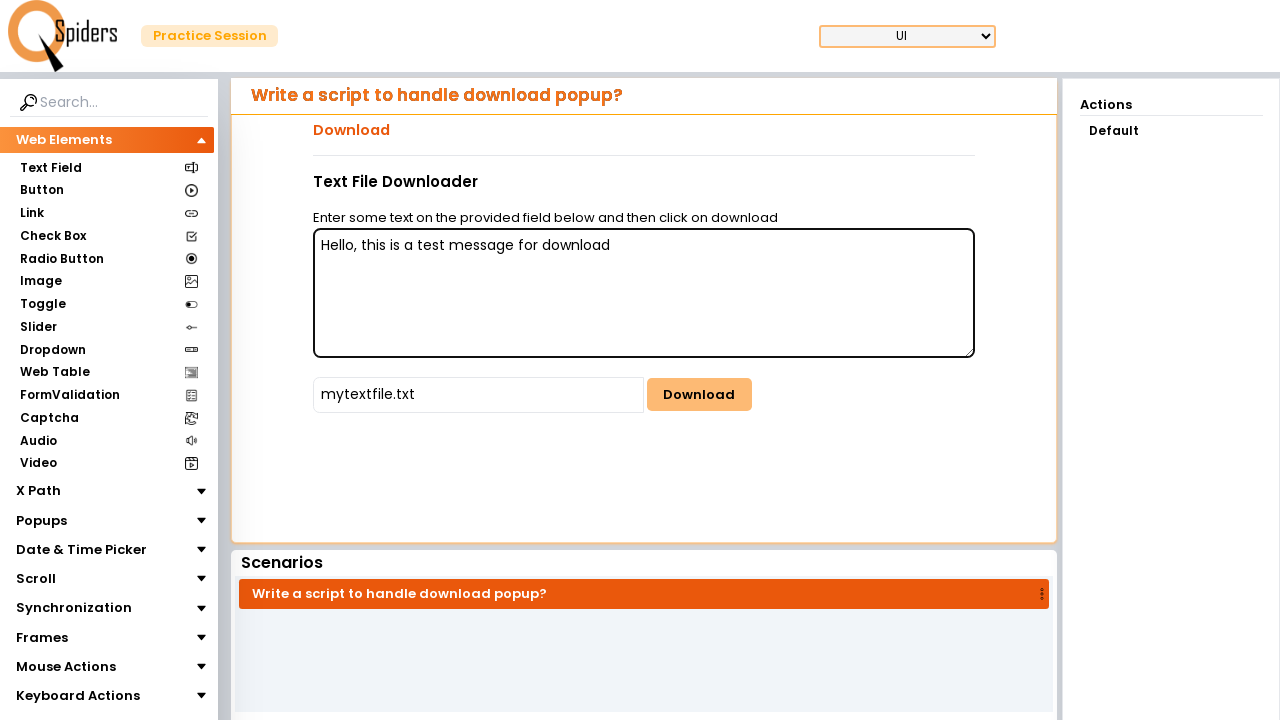

Clicked download button to trigger file download at (699, 395) on #downloadButton
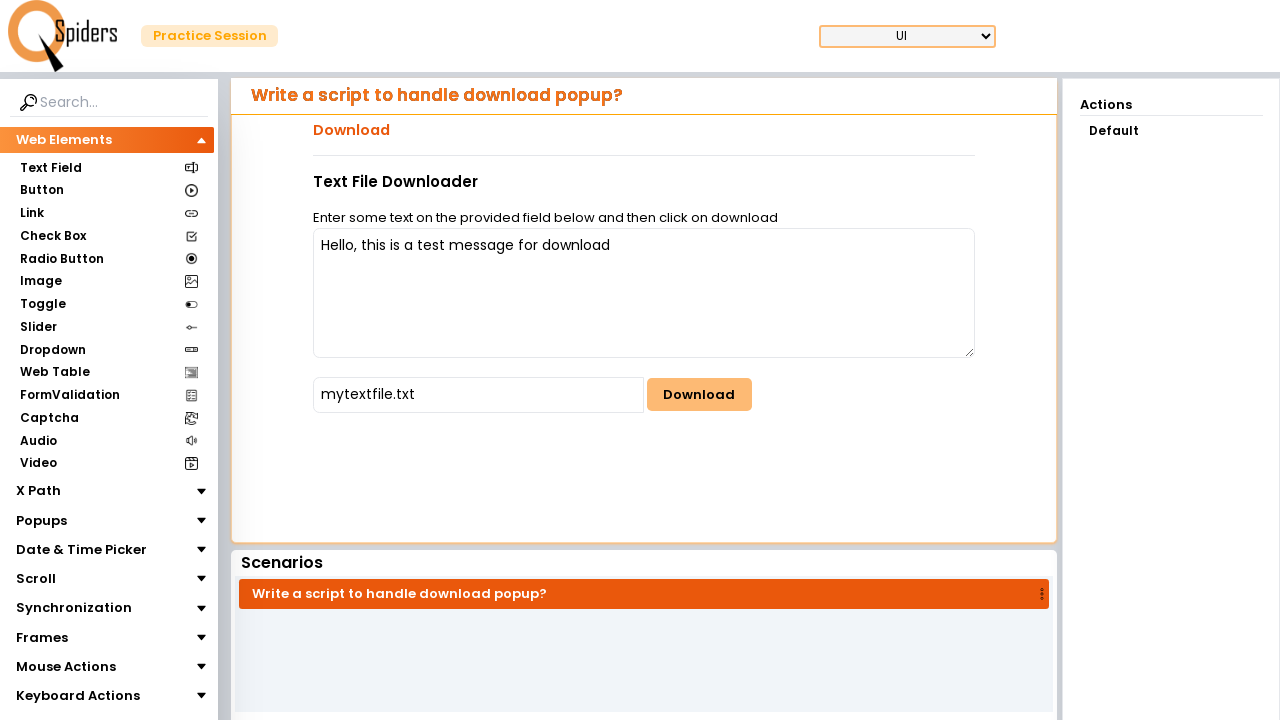

Waited for download to initiate
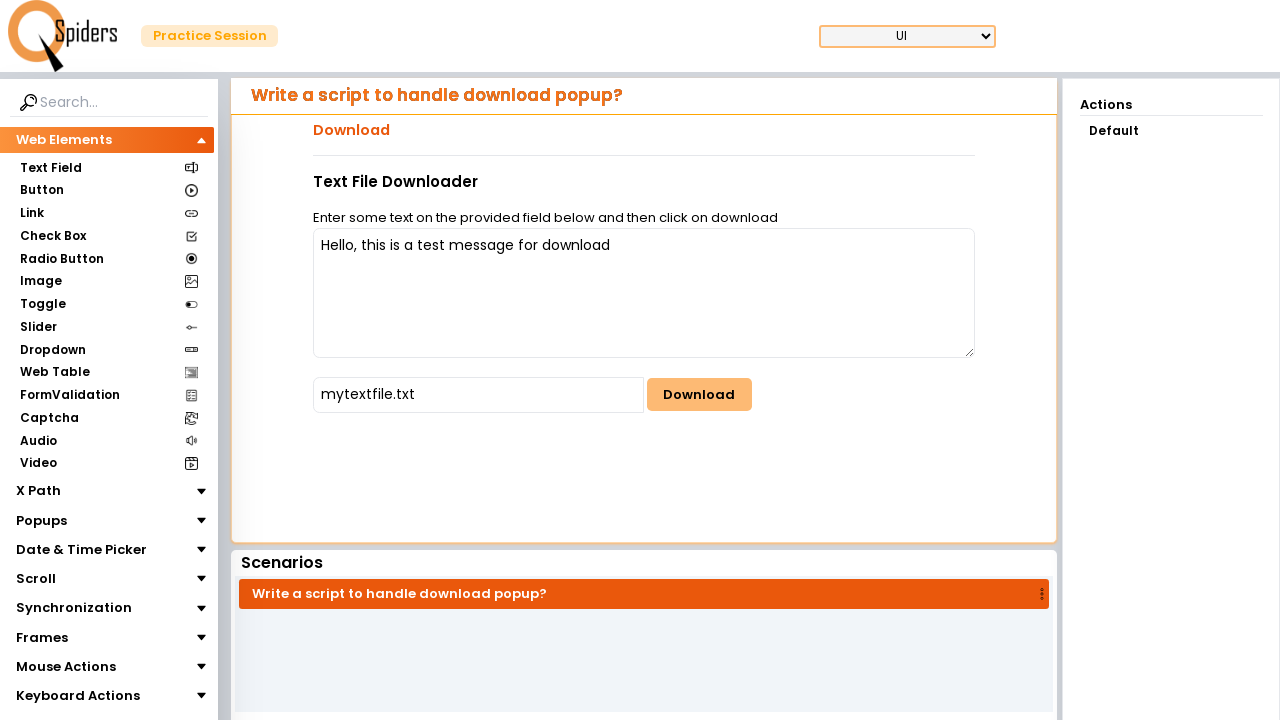

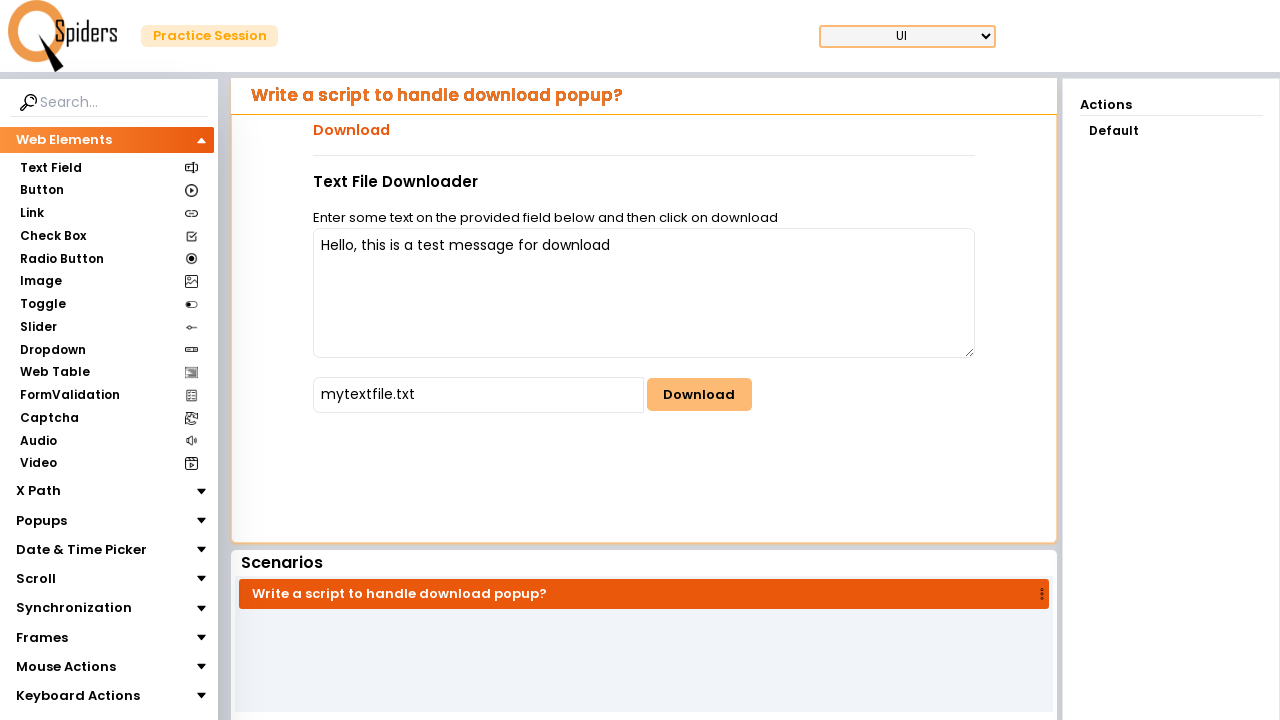